Tests mouse and keyboard operations by entering text in a first name field, double-clicking to select it, copying the text using keyboard shortcuts, and pasting it into the last name field.

Starting URL: http://demo.automationtesting.in/Register.html

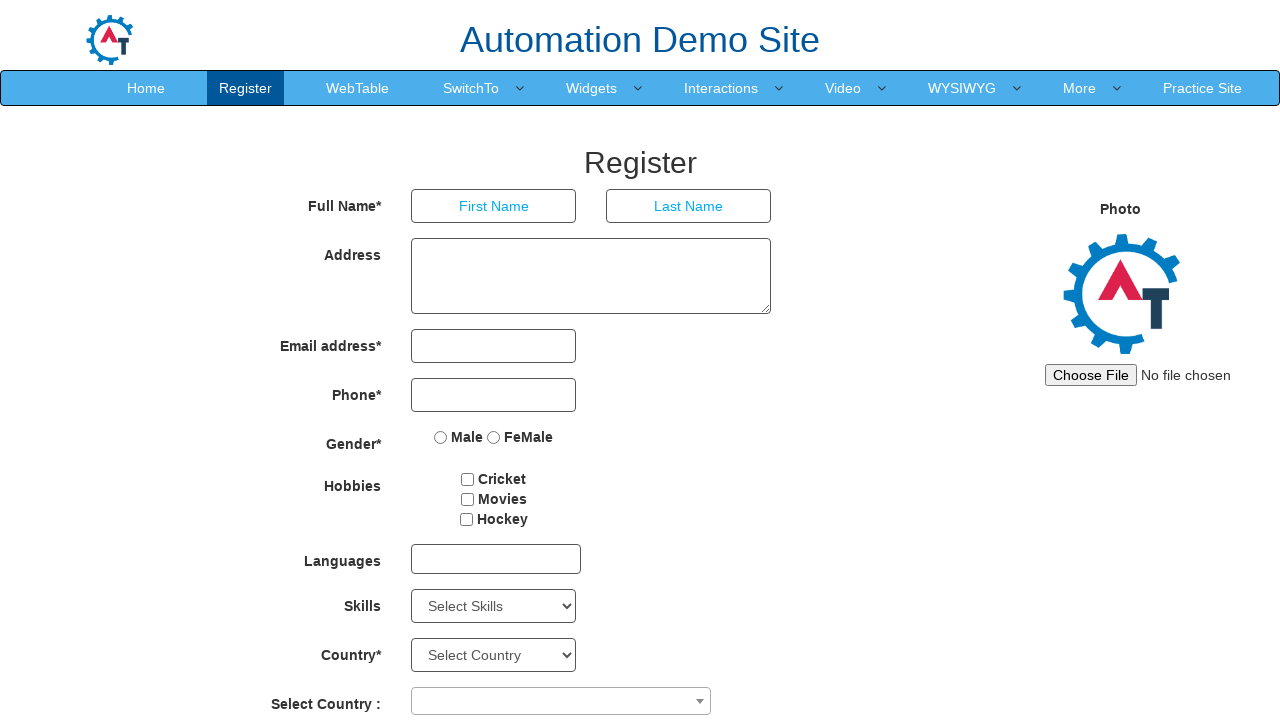

Navigated to registration page
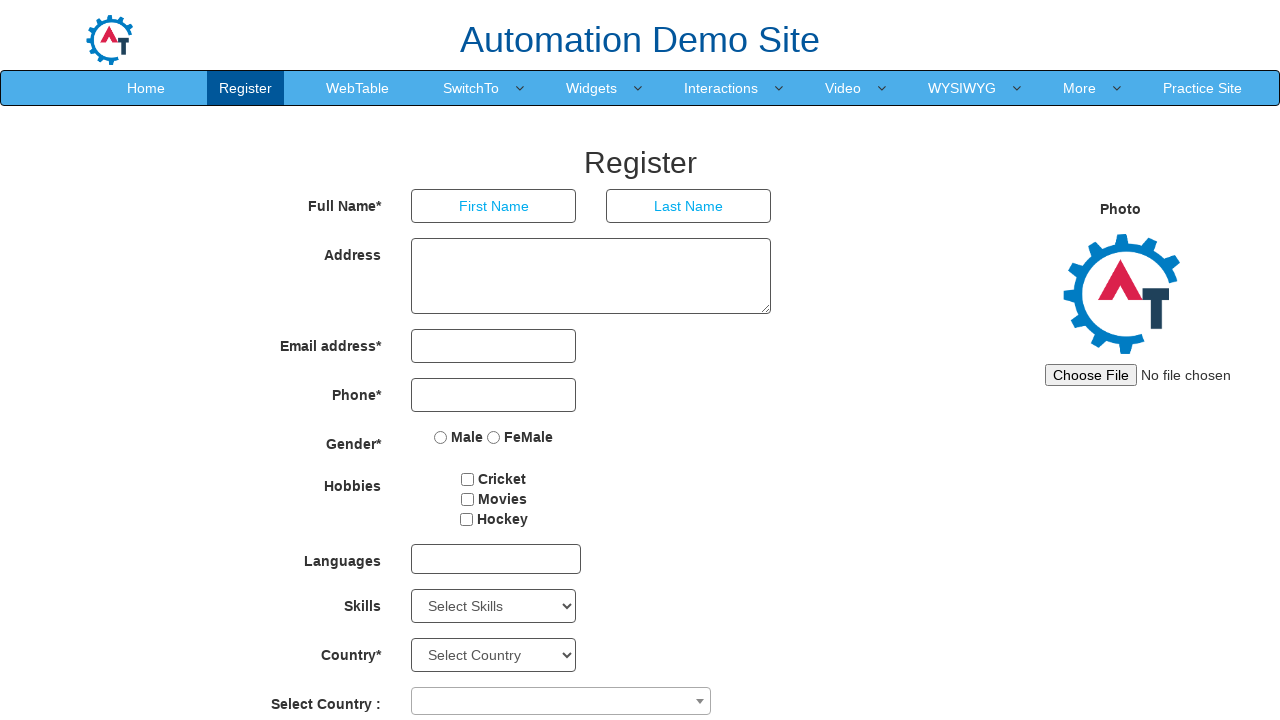

Filled first name field with 'admin' on input[placeholder='First Name']
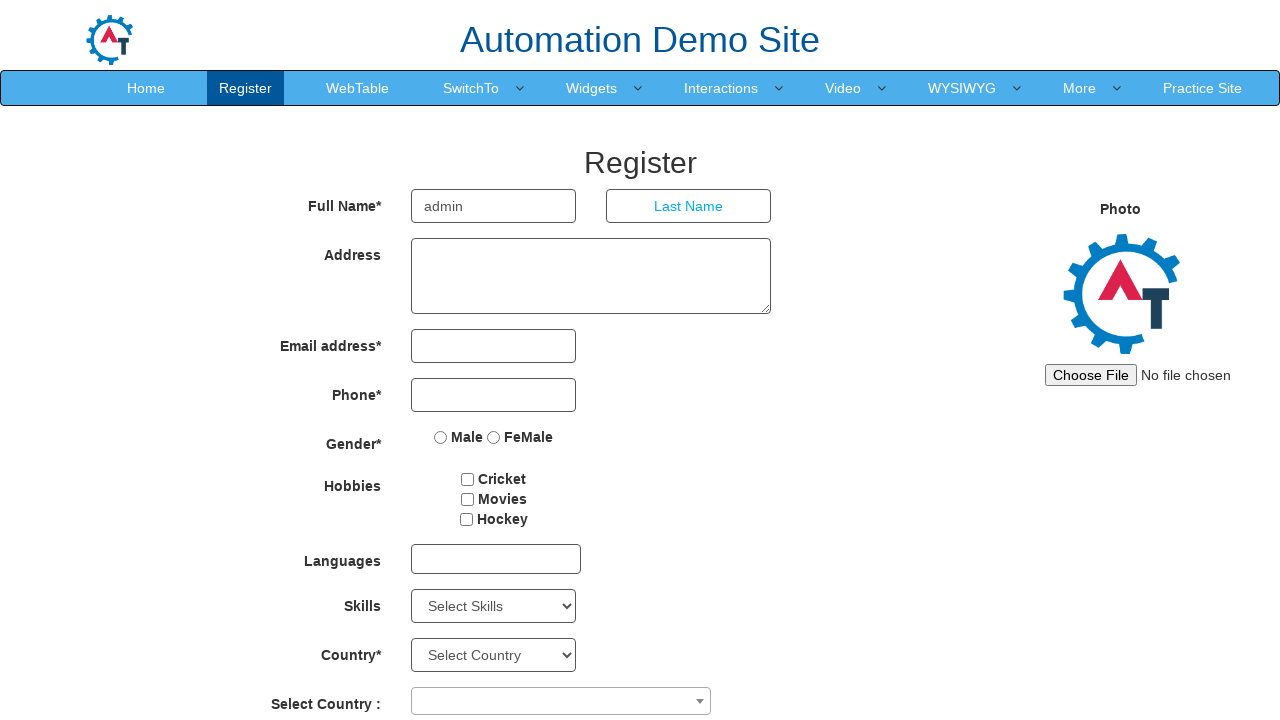

Double-clicked first name field to select text at (494, 206) on input[placeholder='First Name']
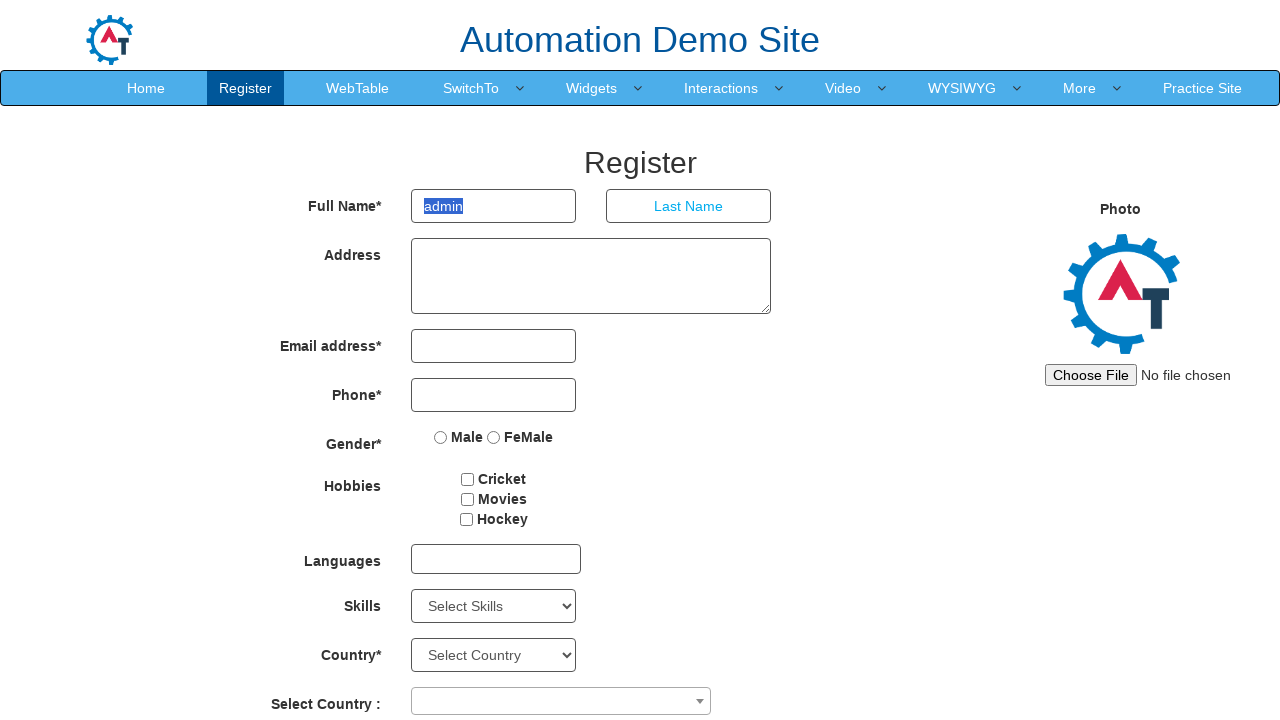

Copied selected text using Ctrl+C
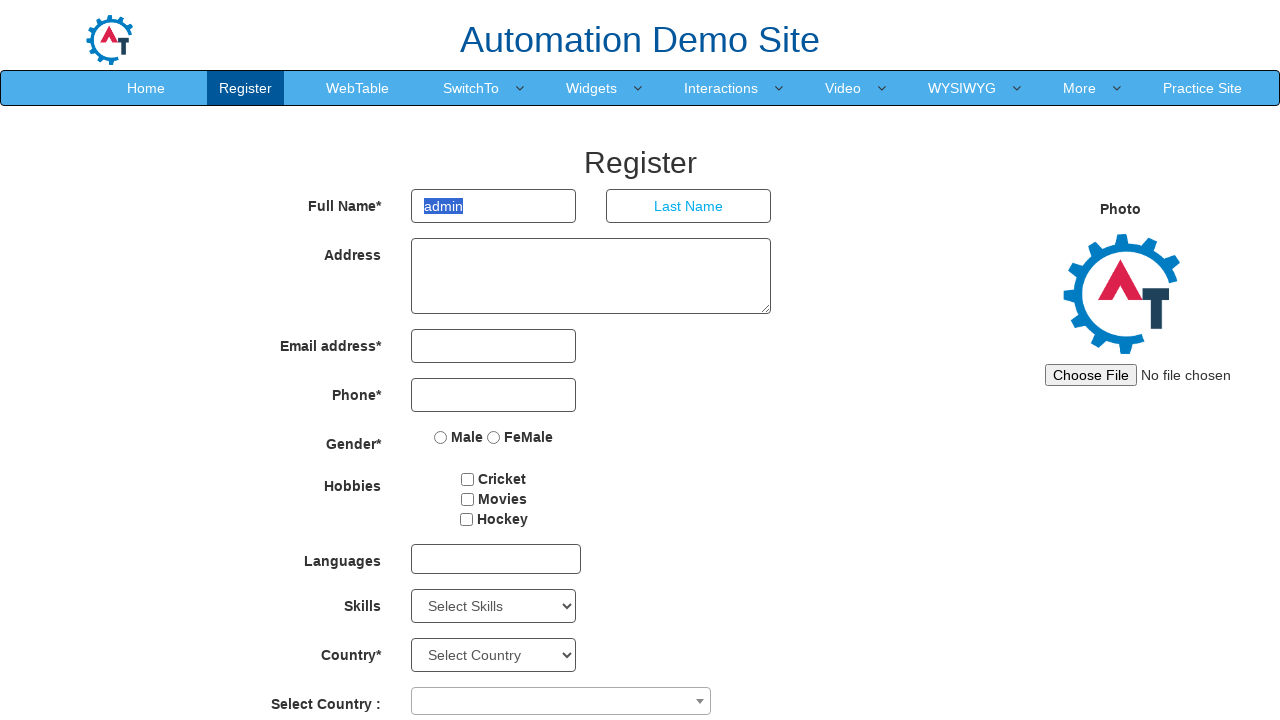

Clicked on last name field at (689, 206) on input[placeholder='Last Name']
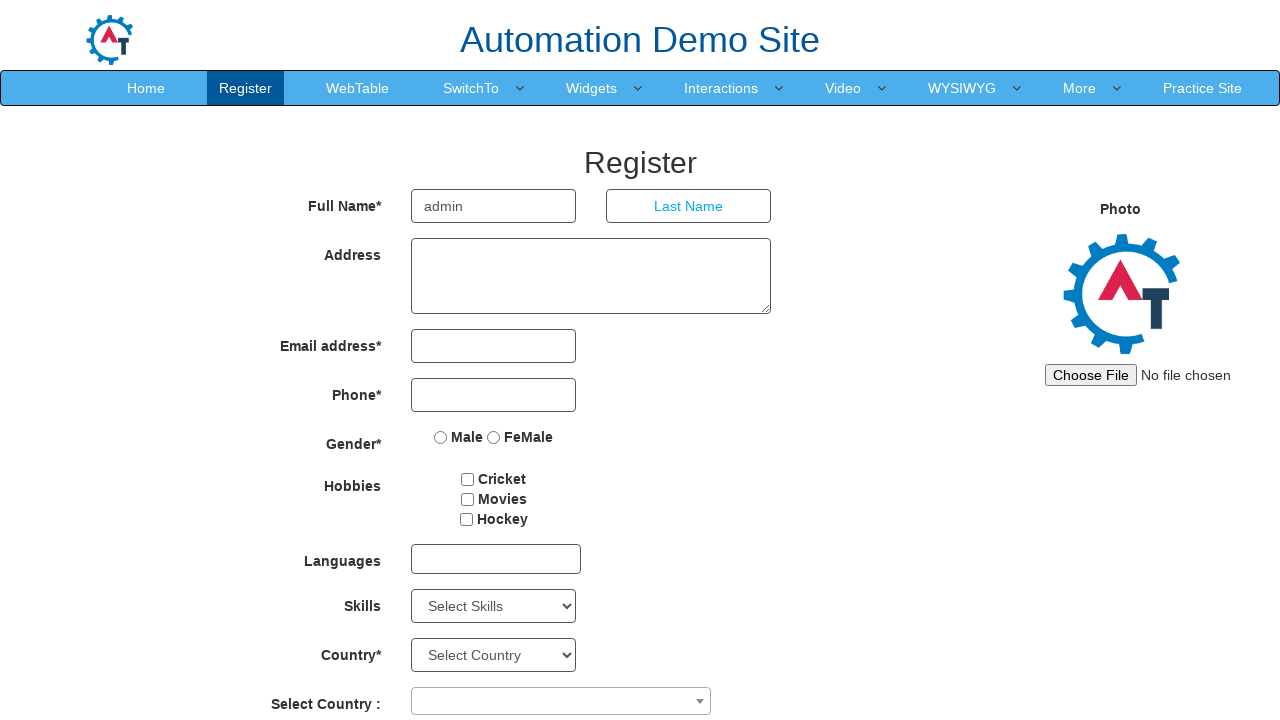

Pasted copied text into last name field using Ctrl+V
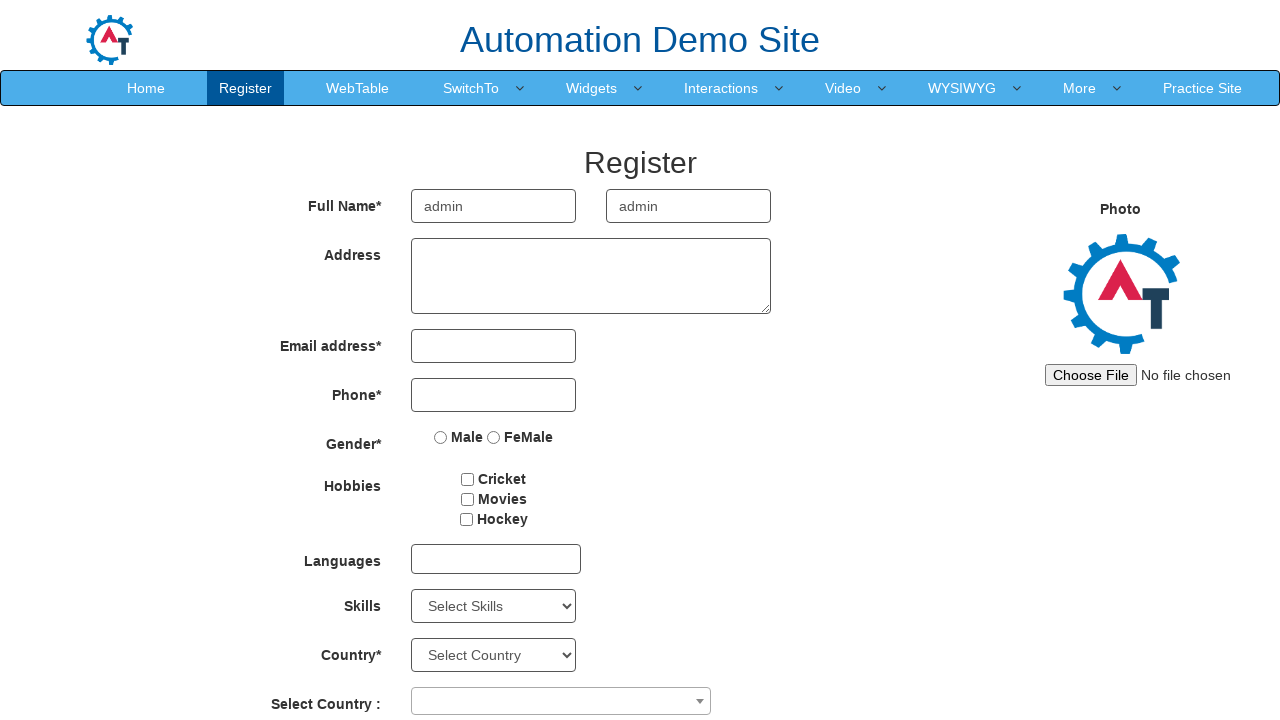

Waited 500ms for paste operation to complete
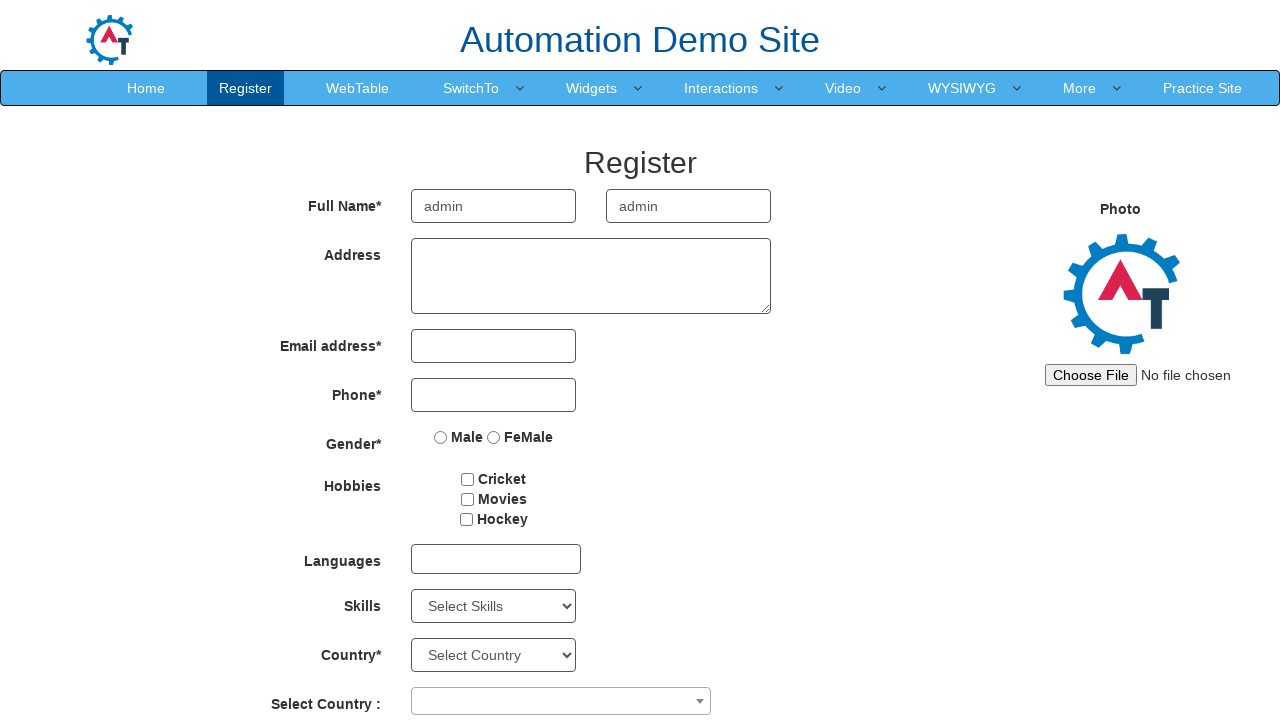

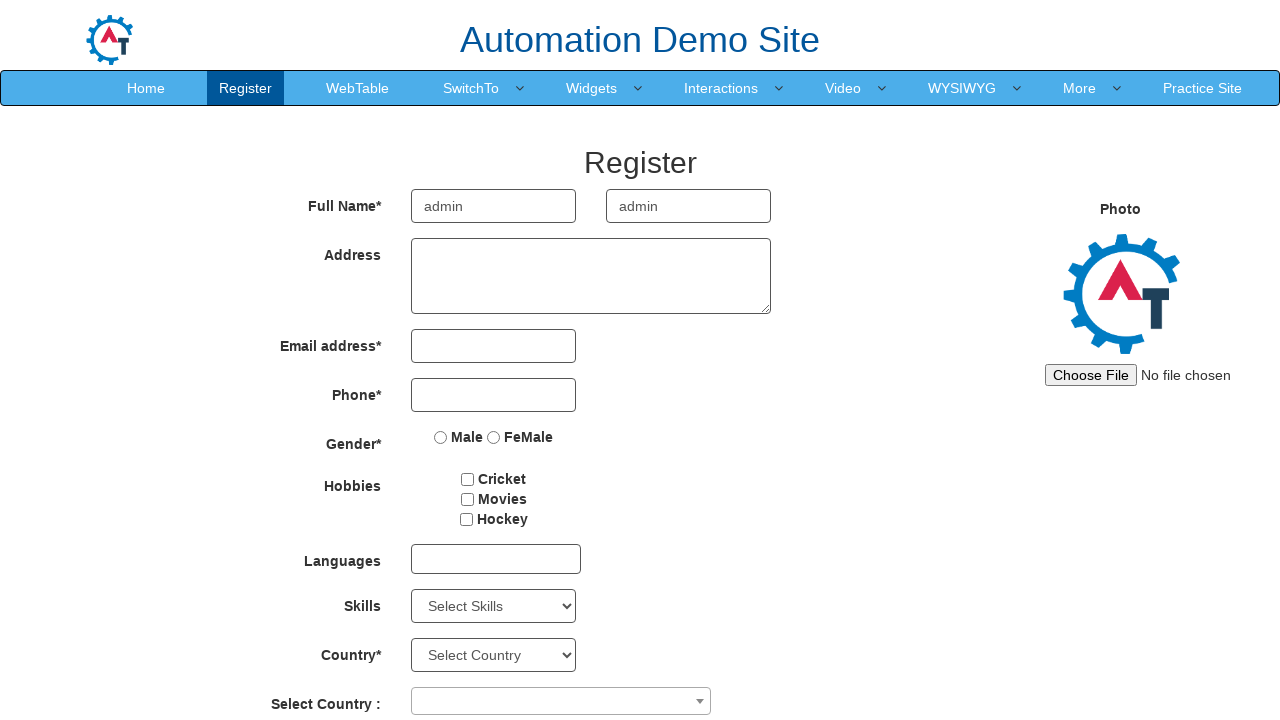